Tests multi-select checkbox menu by opening dropdown and selecting specific items, then closing the menu

Starting URL: https://leafground.com/checkbox.xhtml

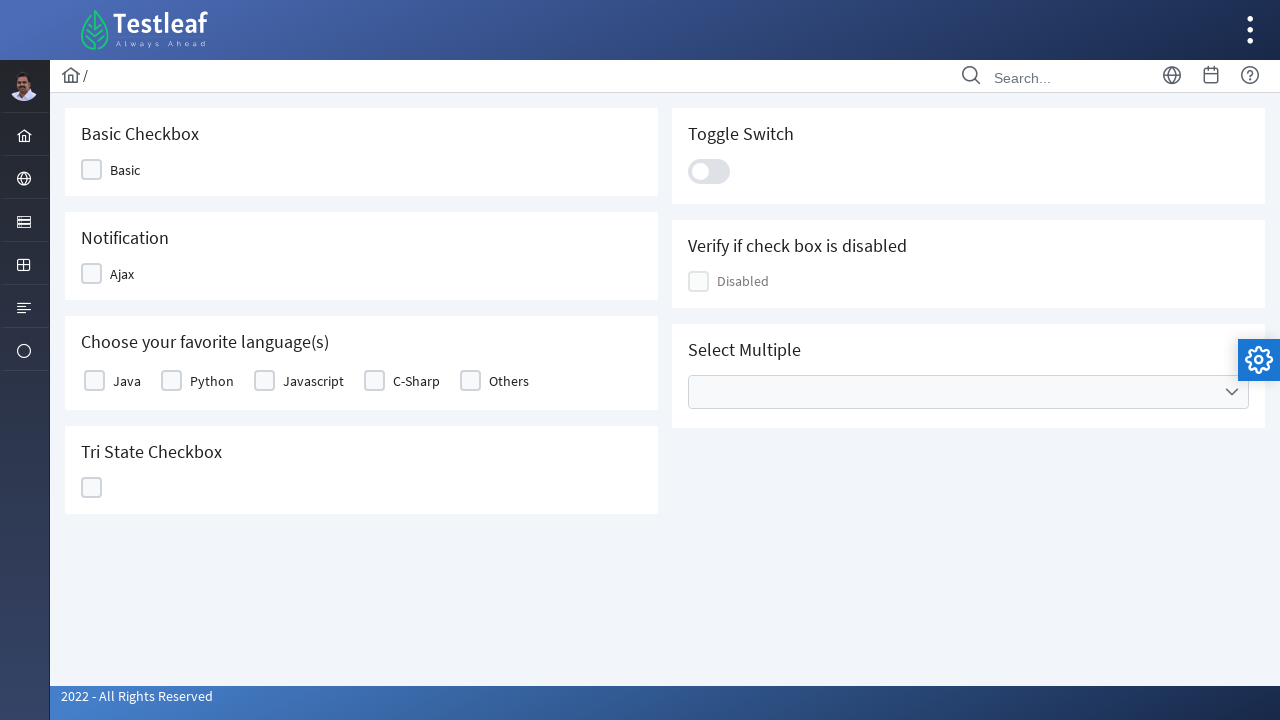

Clicked to open the multi-select checkbox menu at (1232, 392) on .ui-selectcheckboxmenu-trigger
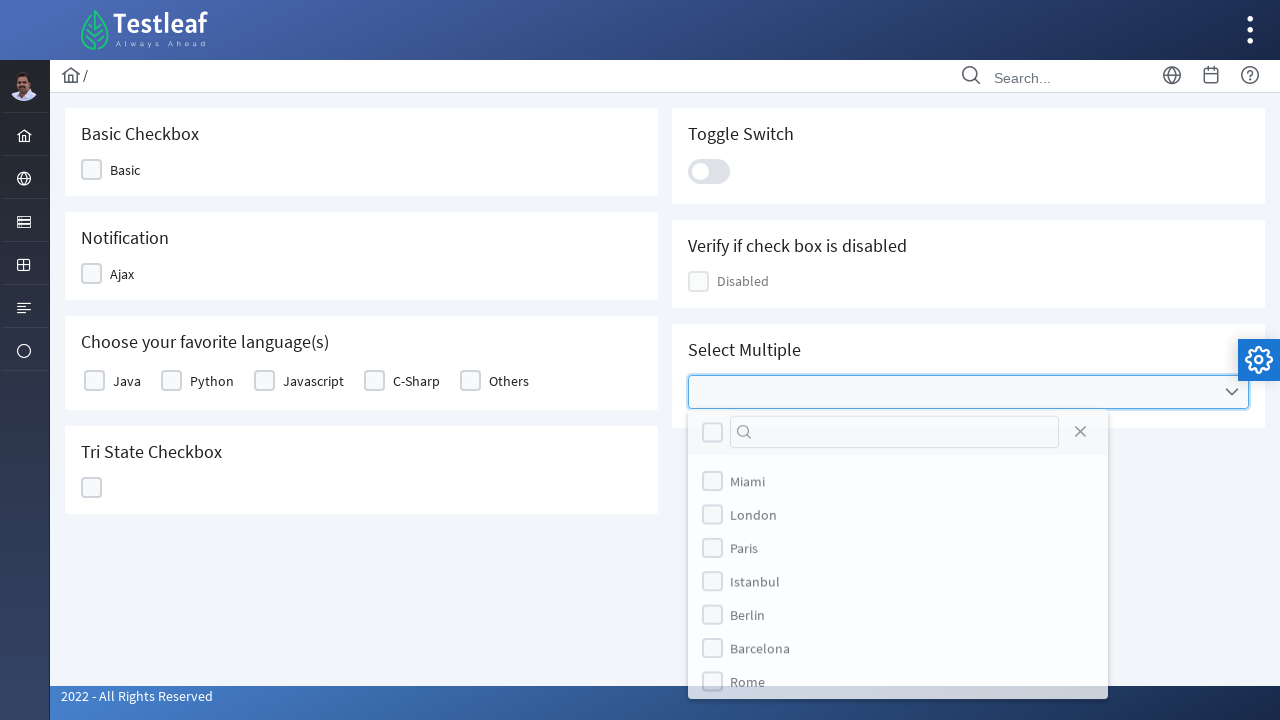

Waited for dropdown menu to appear
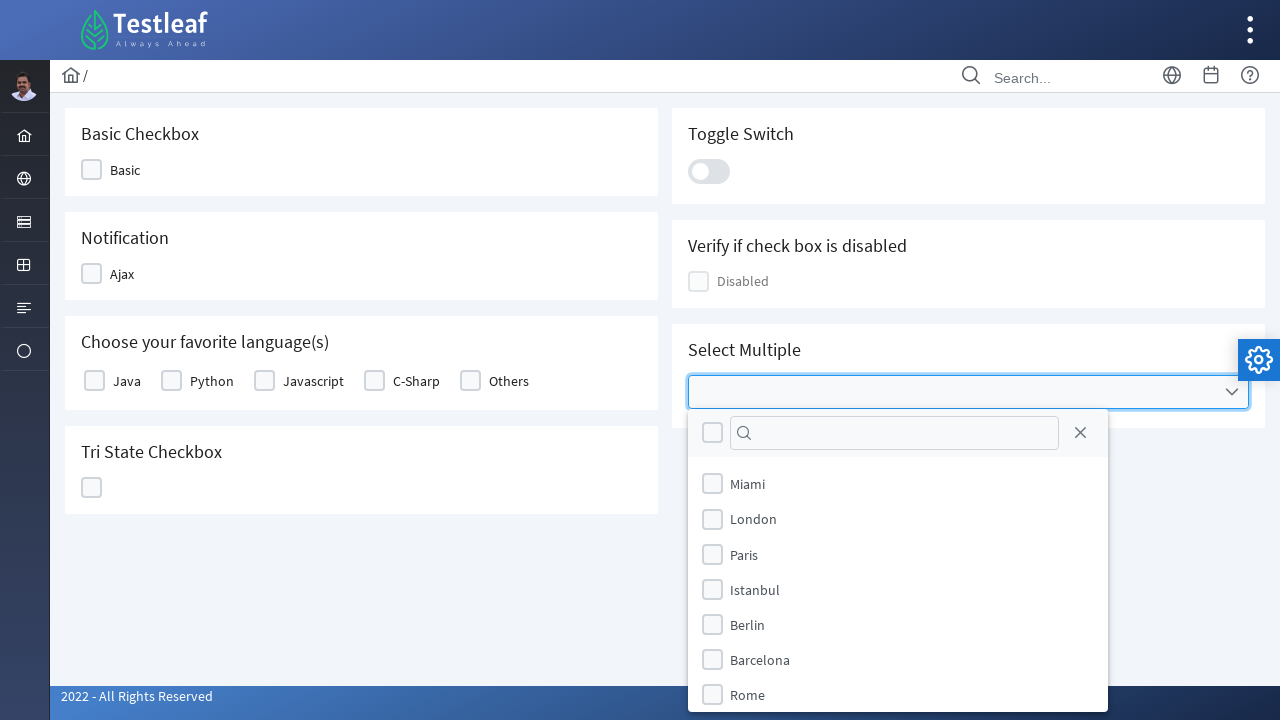

Clicked first checkbox item to select it at (712, 484) on .ui-selectcheckboxmenu-item .ui-chkbox-box >> nth=0
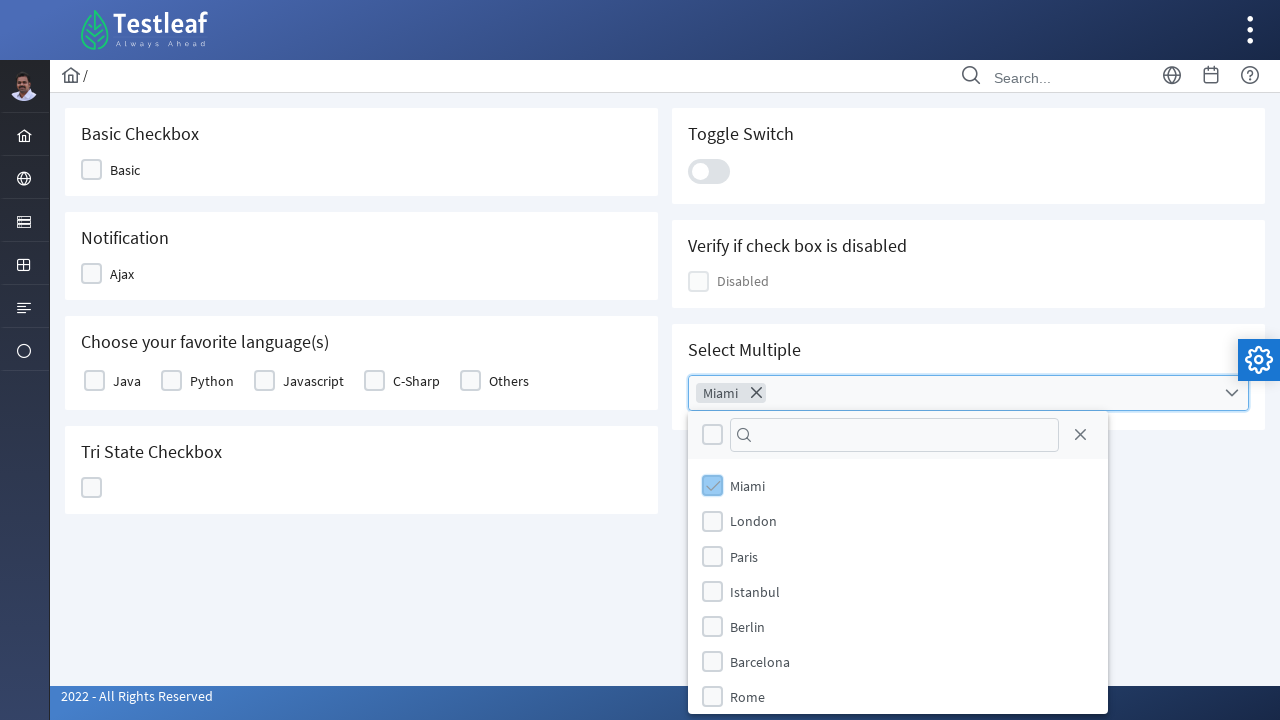

Clicked second checkbox item to select it at (712, 521) on .ui-selectcheckboxmenu-item .ui-chkbox-box >> nth=1
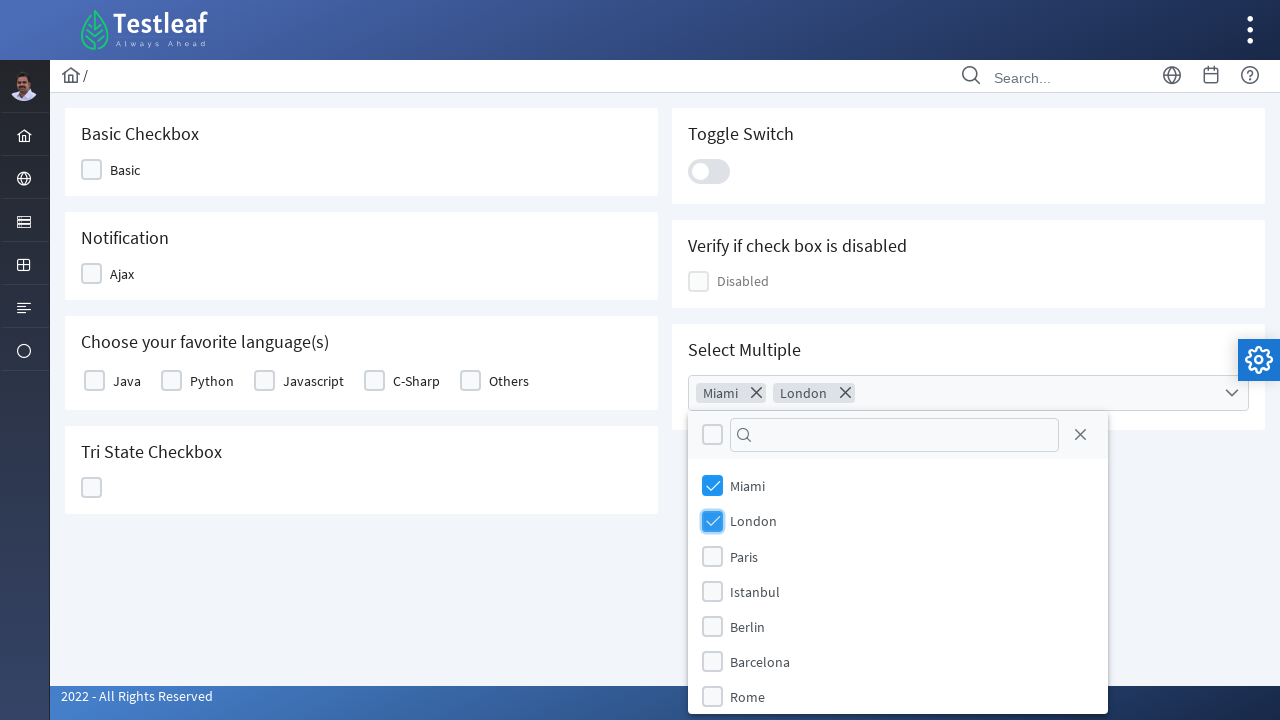

Closed the multi-select checkbox menu at (1080, 435) on .ui-selectcheckboxmenu-close
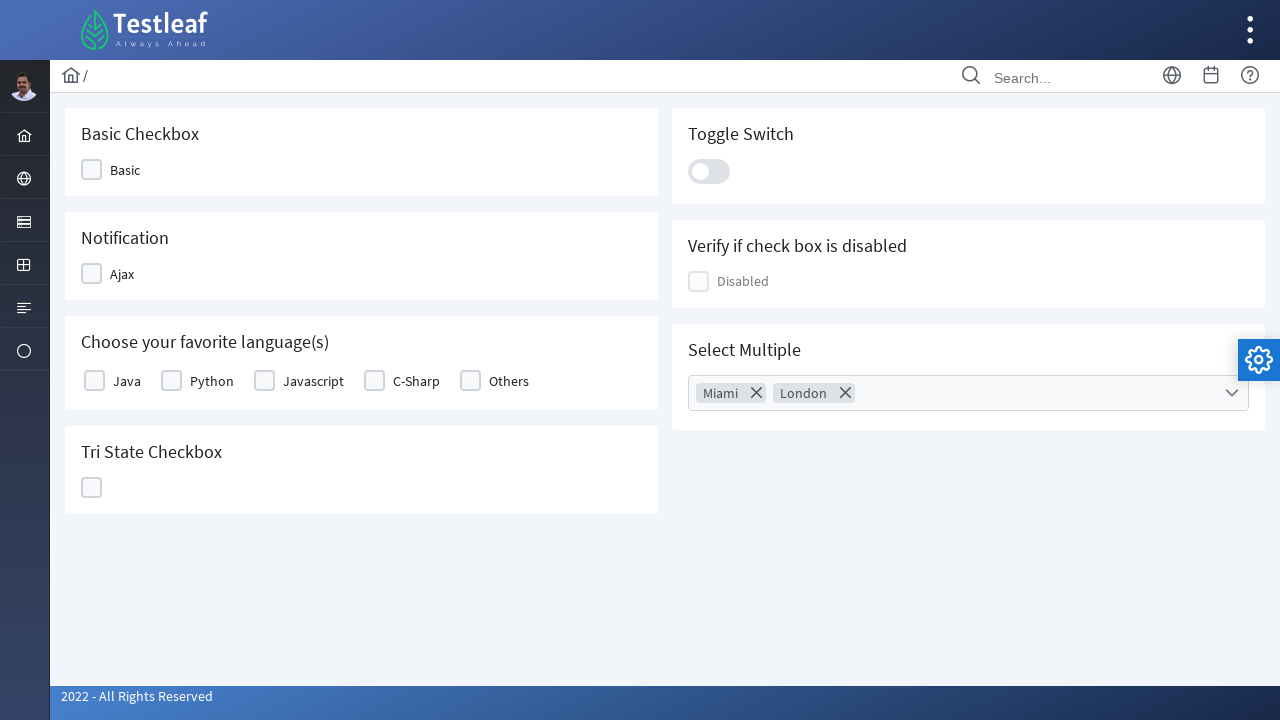

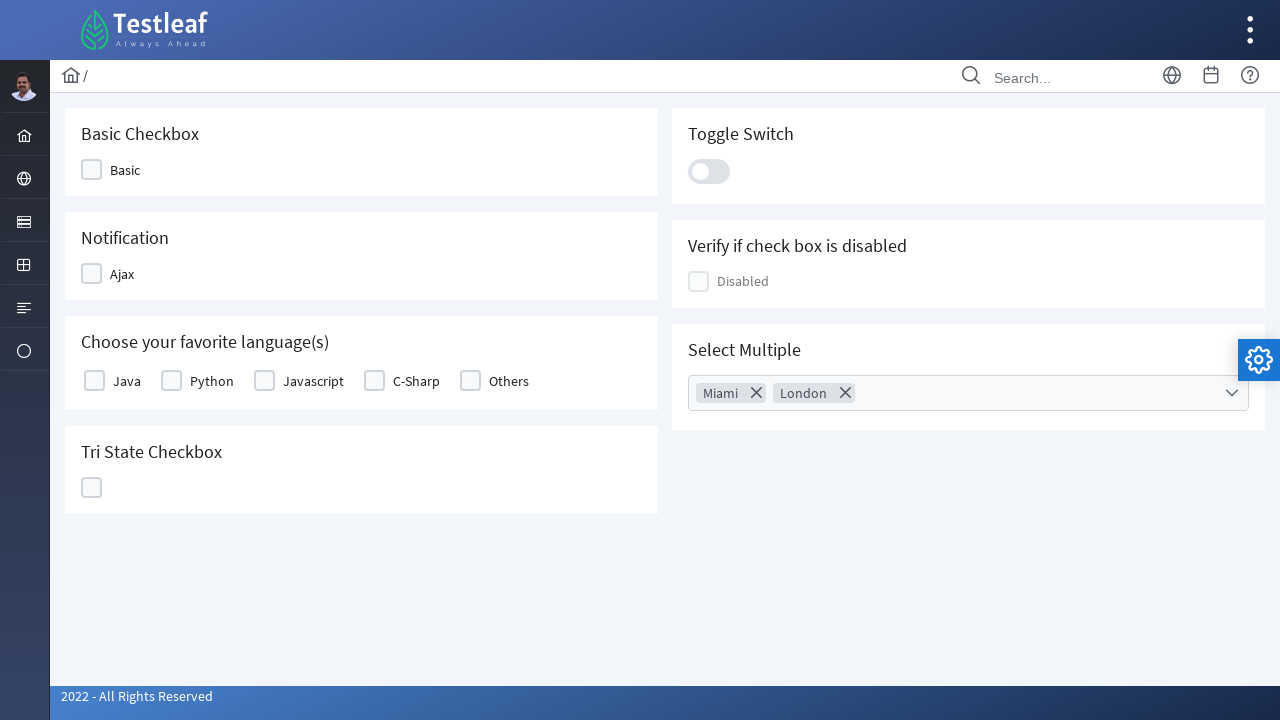